Navigates to the Intabella QA site and retrieves the background color CSS property of the submit button element

Starting URL: https://qa.intabella.com

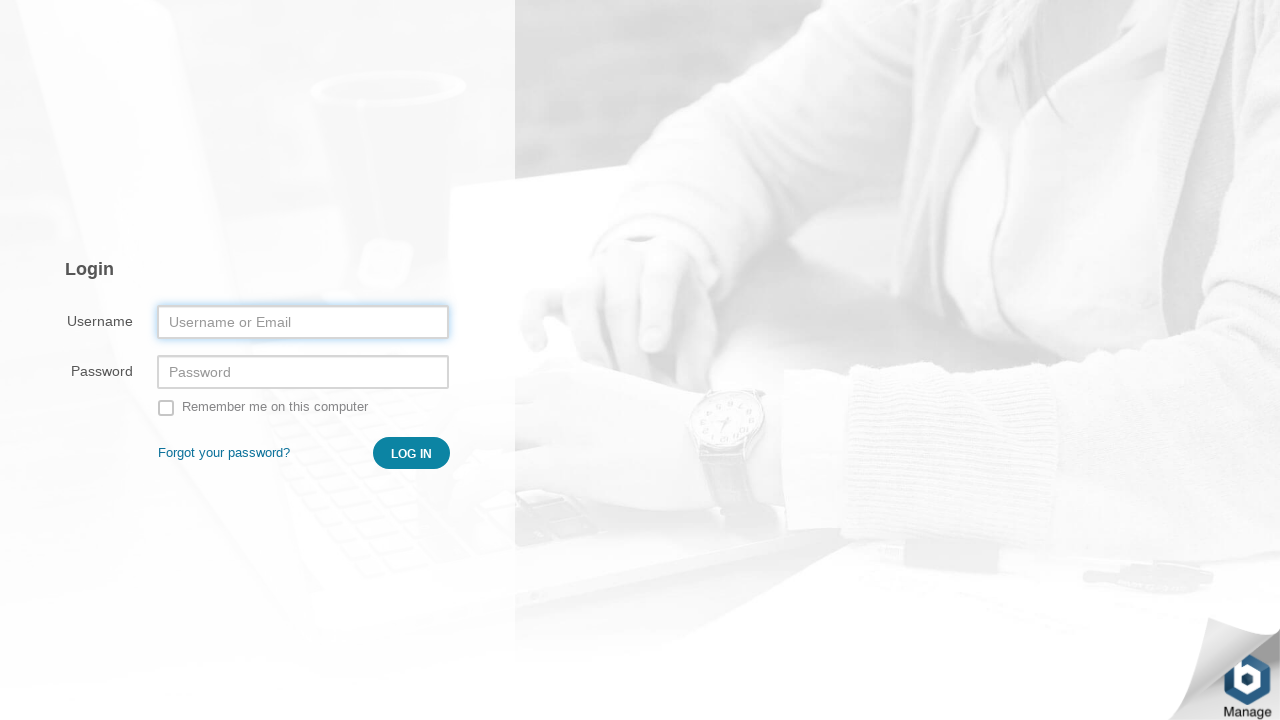

Navigated to https://qa.intabella.com
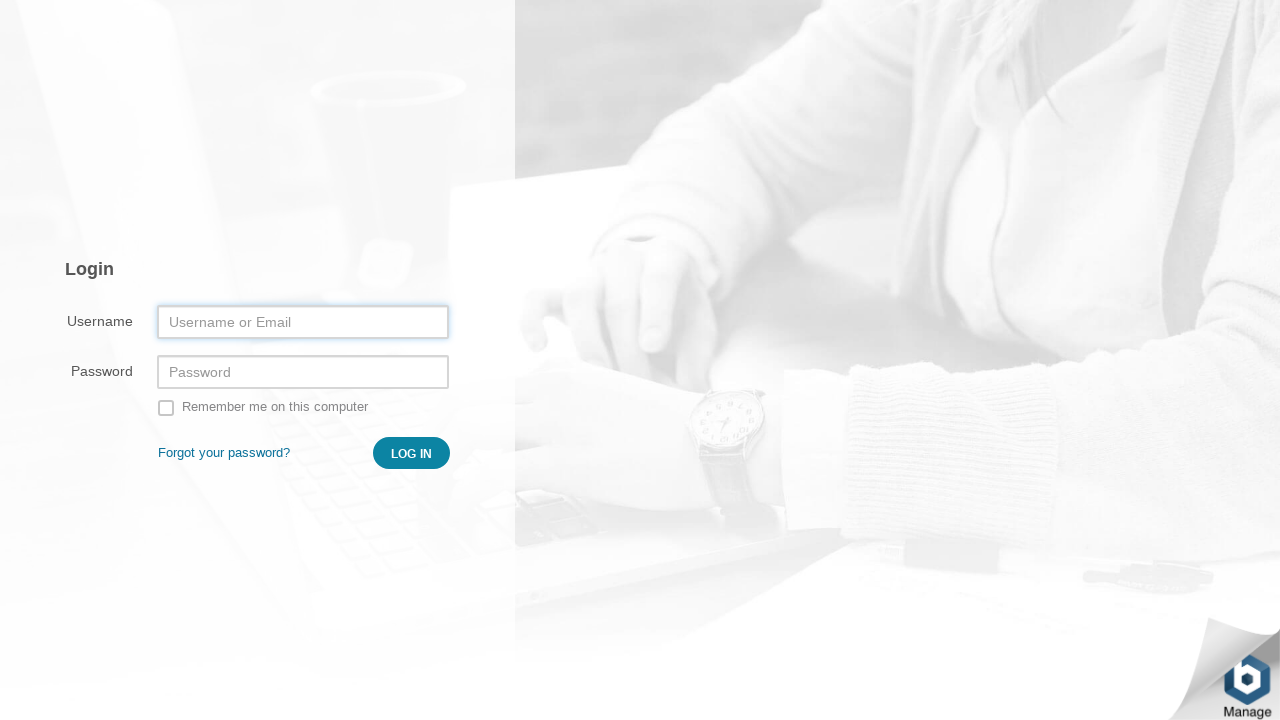

Submit button (#_submit) is now visible
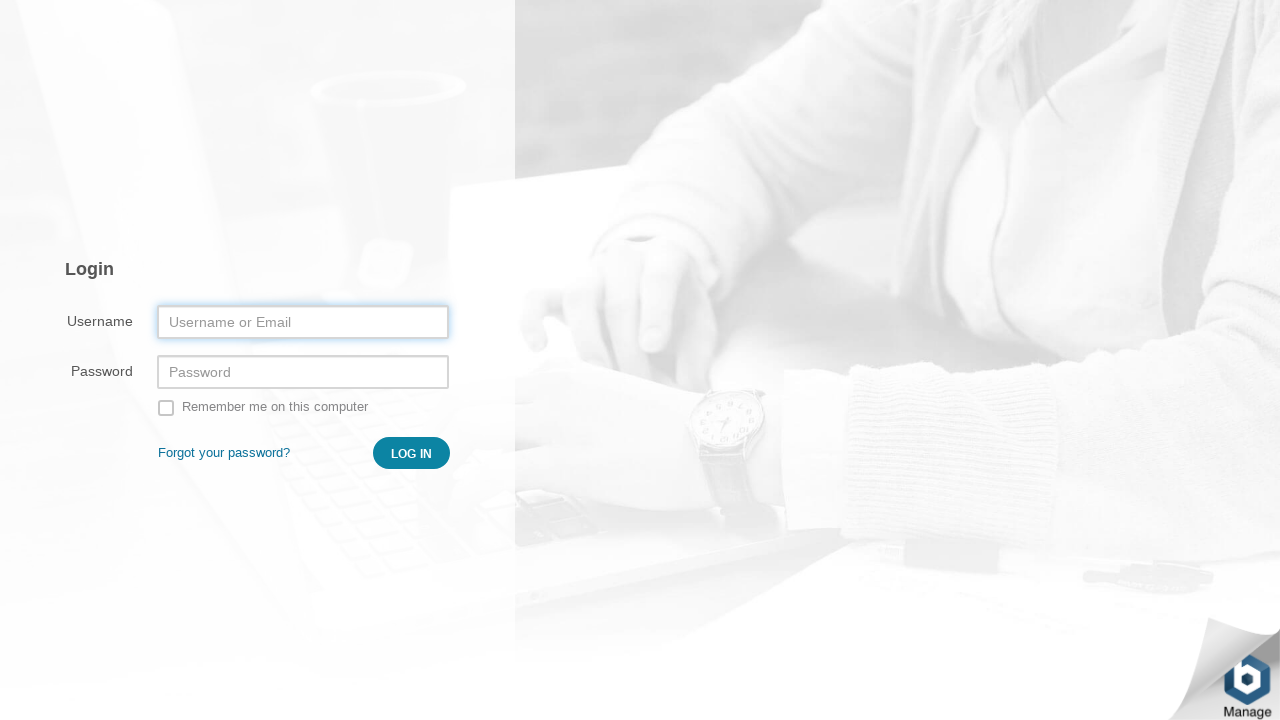

Retrieved background color CSS property of submit button: rgb(12, 132, 163)
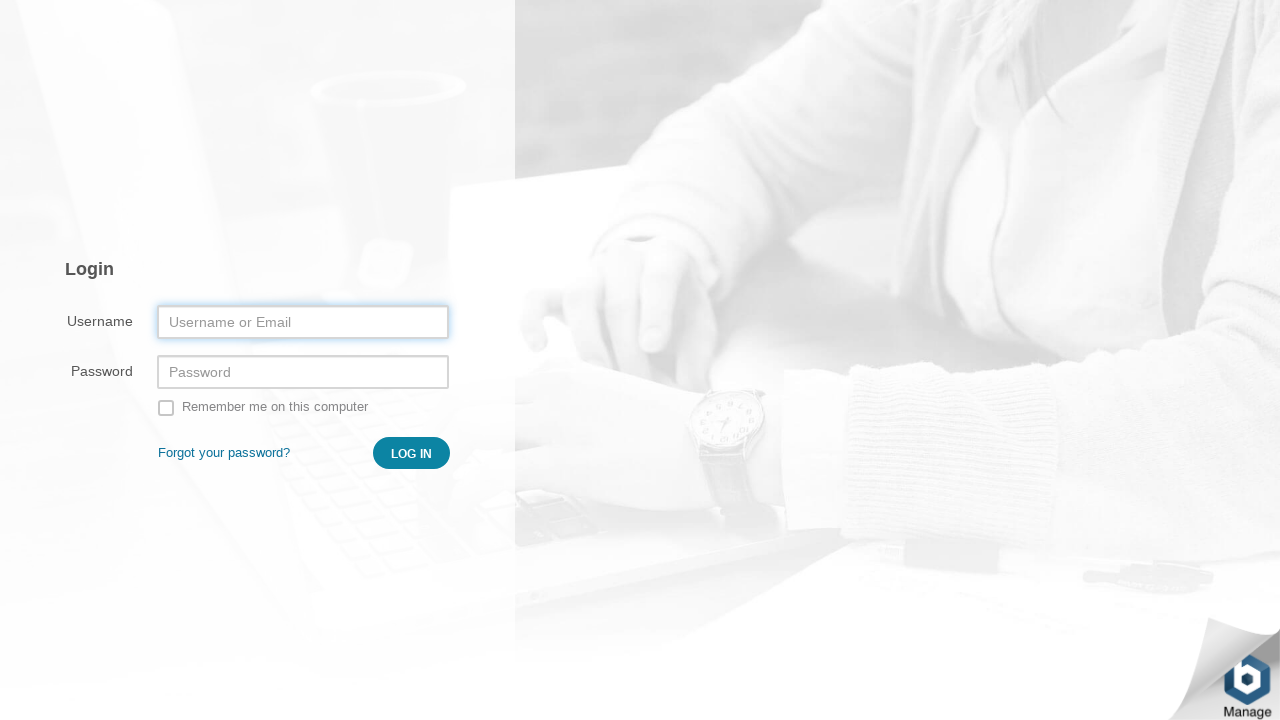

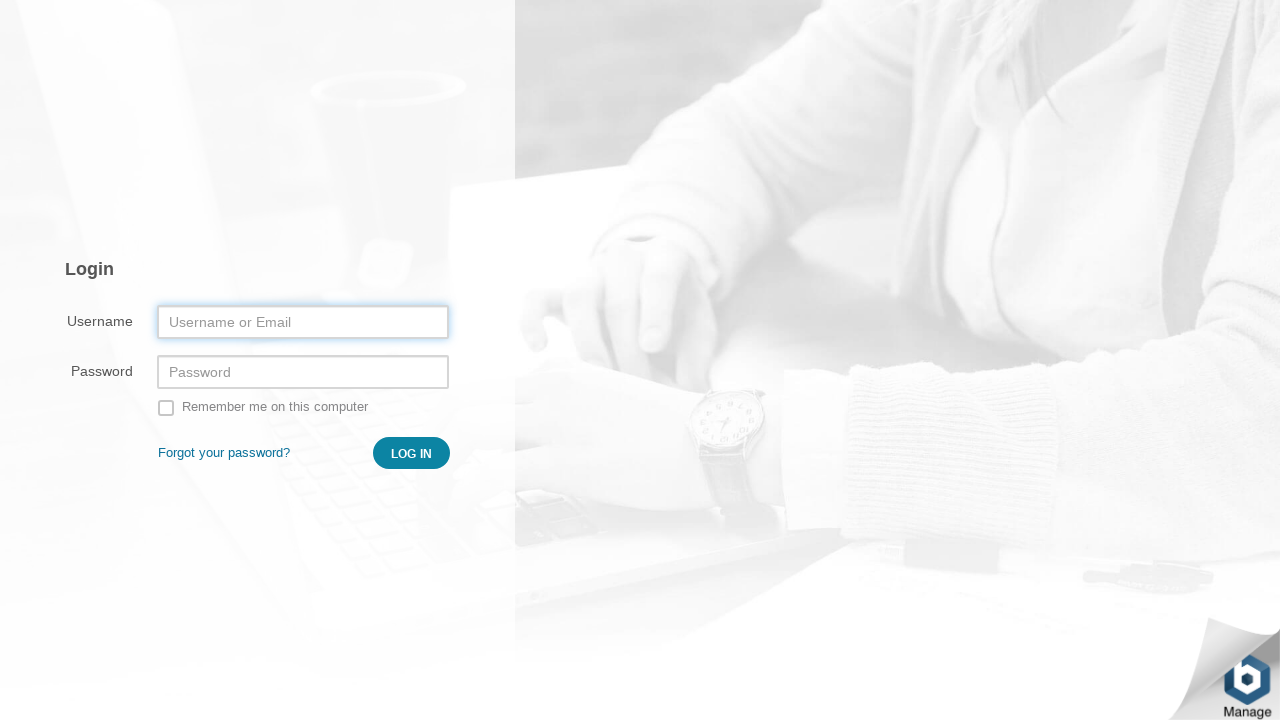